Tests registration form with mismatched email confirmation to verify email matching validation

Starting URL: https://alada.vn/tai-khoan/dang-ky.html

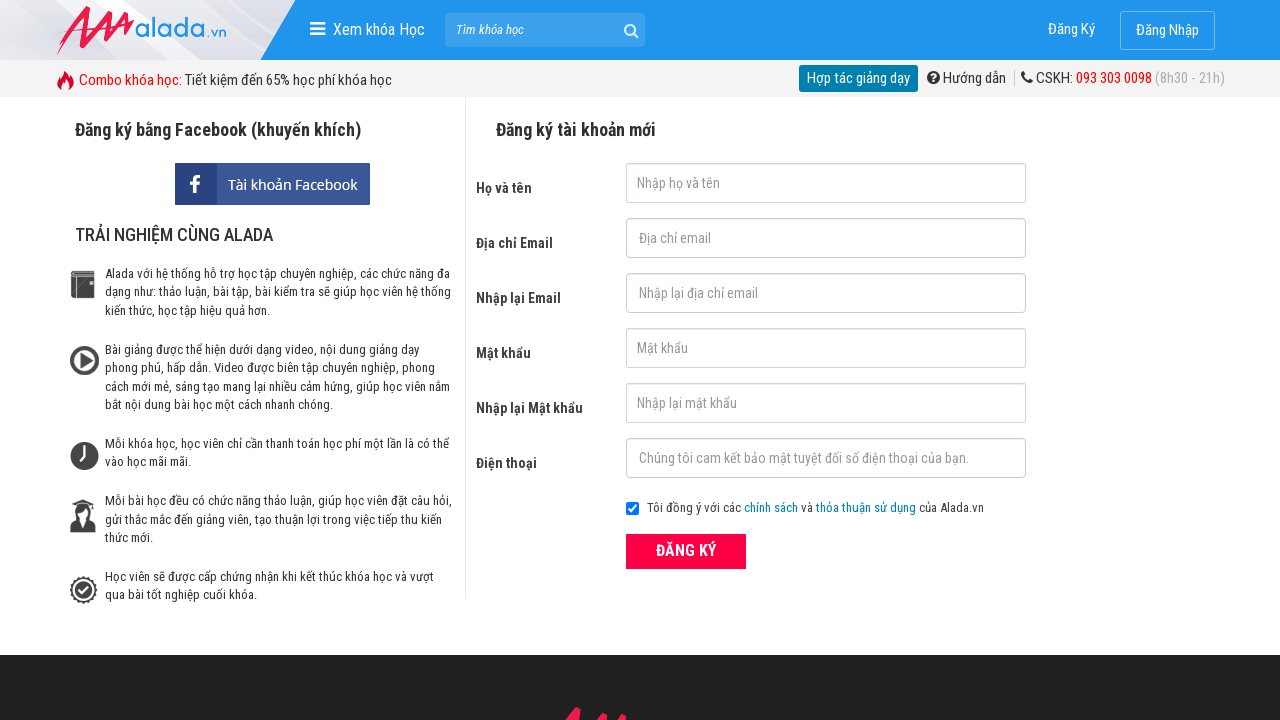

Filled first name field with 'Tran Loc' on input#txtFirstname
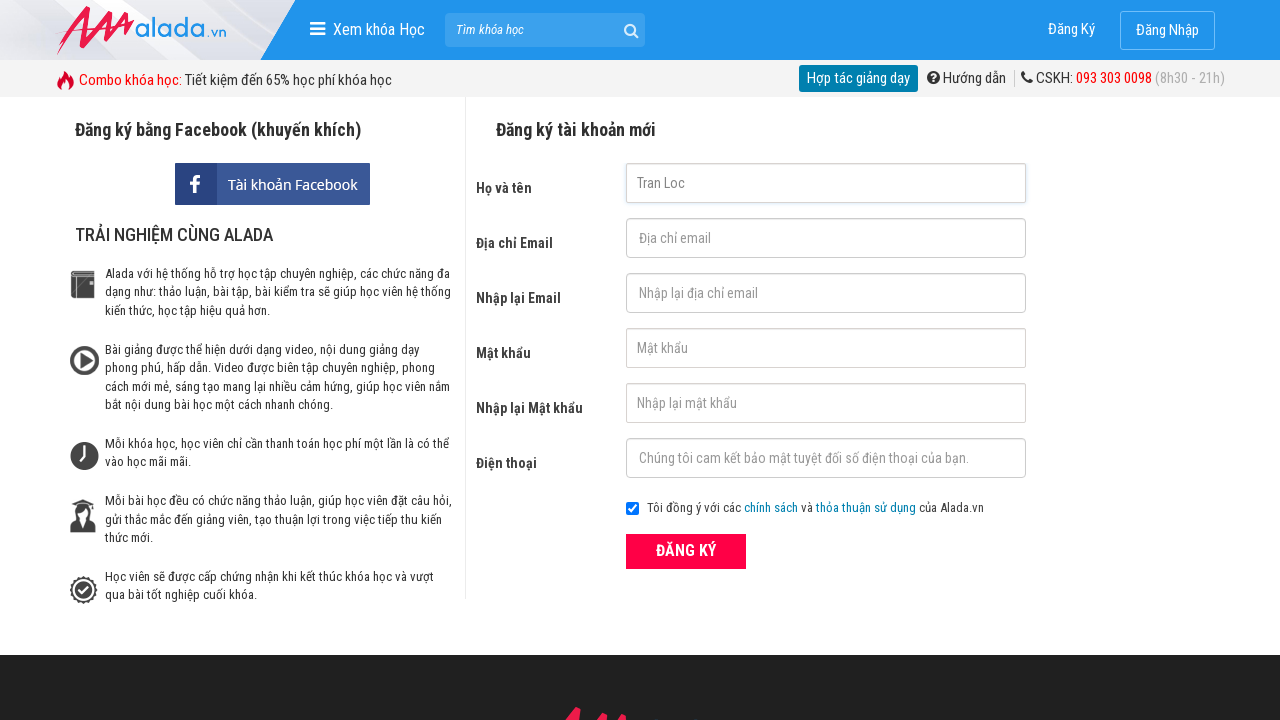

Filled email field with 'tranloc@gmail.com' on input#txtEmail
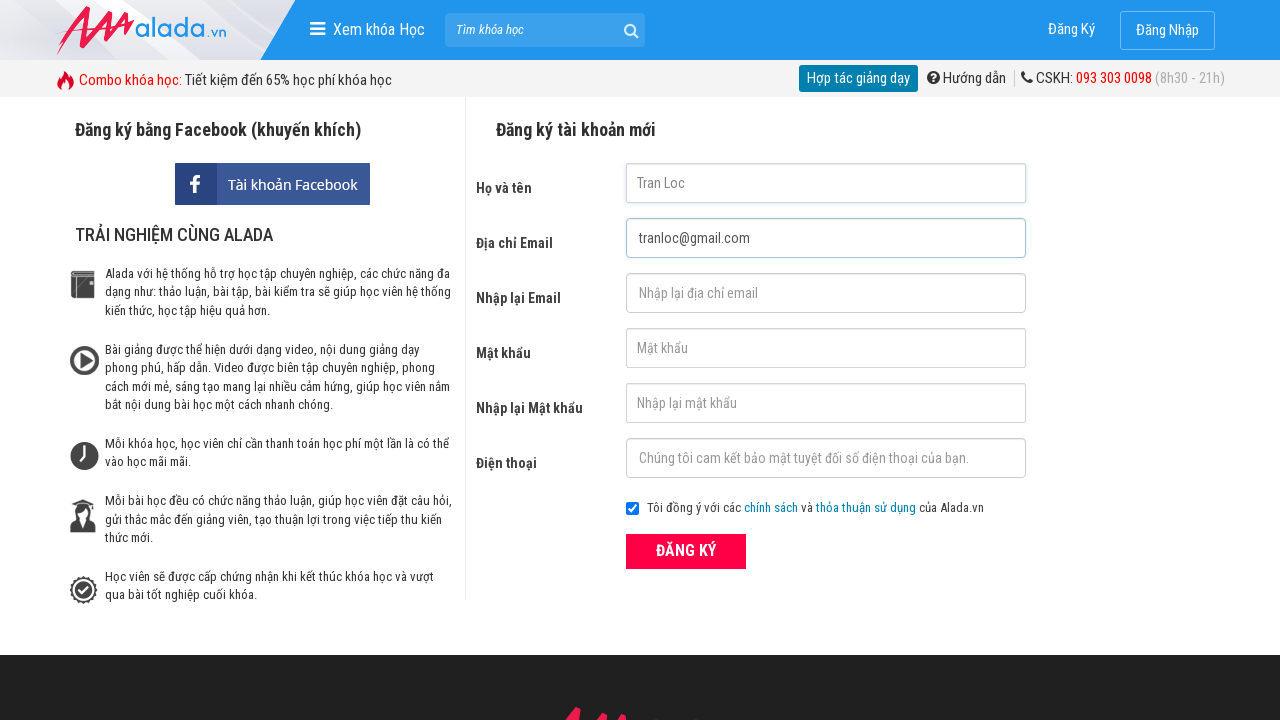

Filled confirm email field with mismatched email 'tranlc@gmail.com' on input#txtCEmail
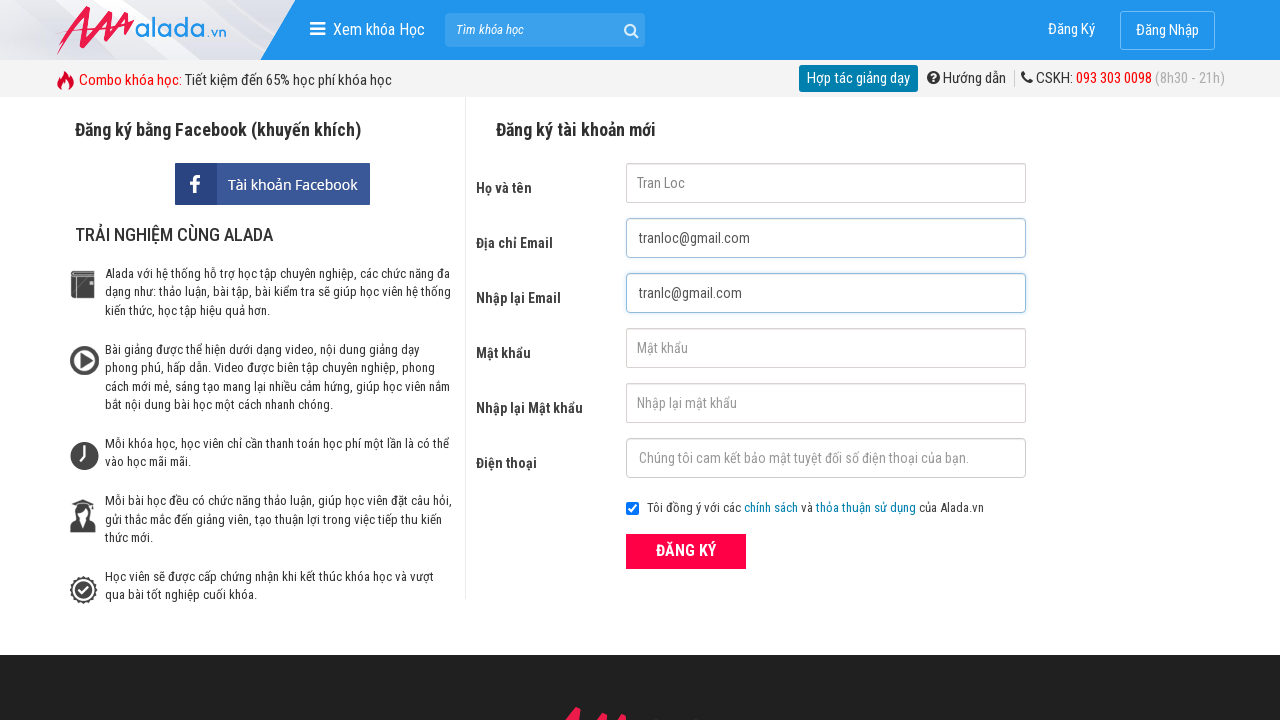

Filled password field with '123456' on input#txtPassword
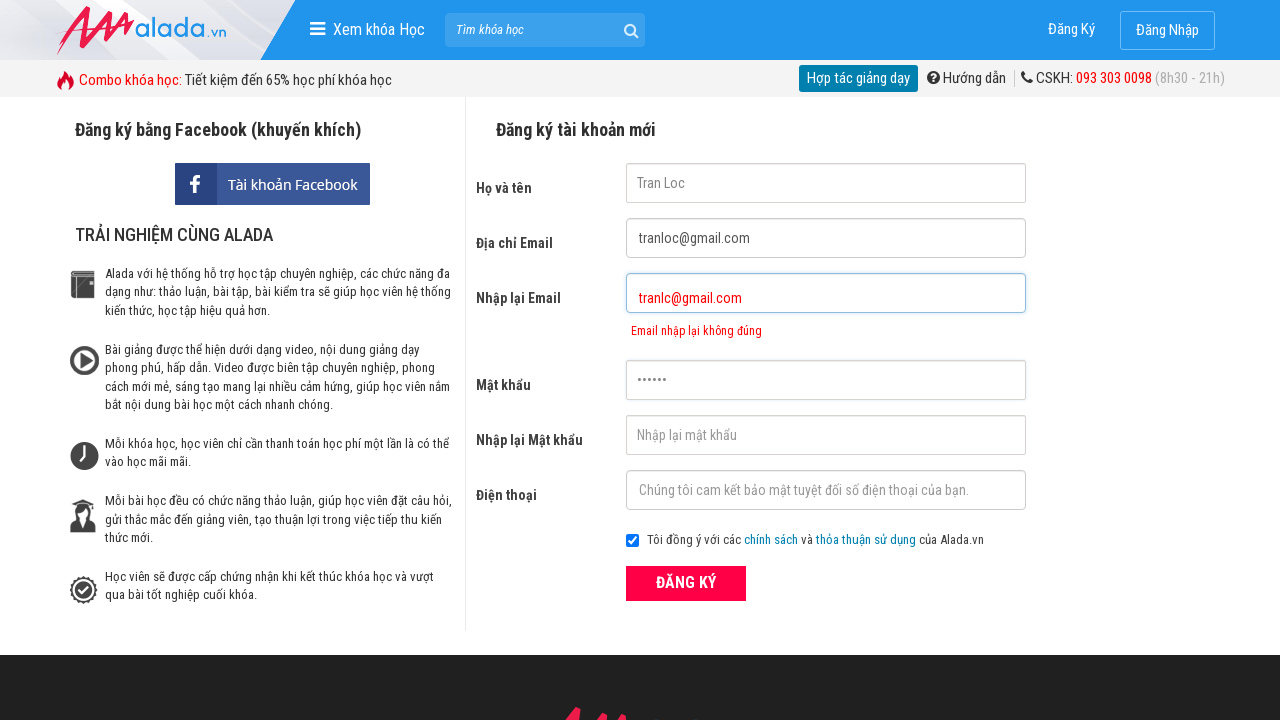

Filled confirm password field with '123456' on input#txtCPassword
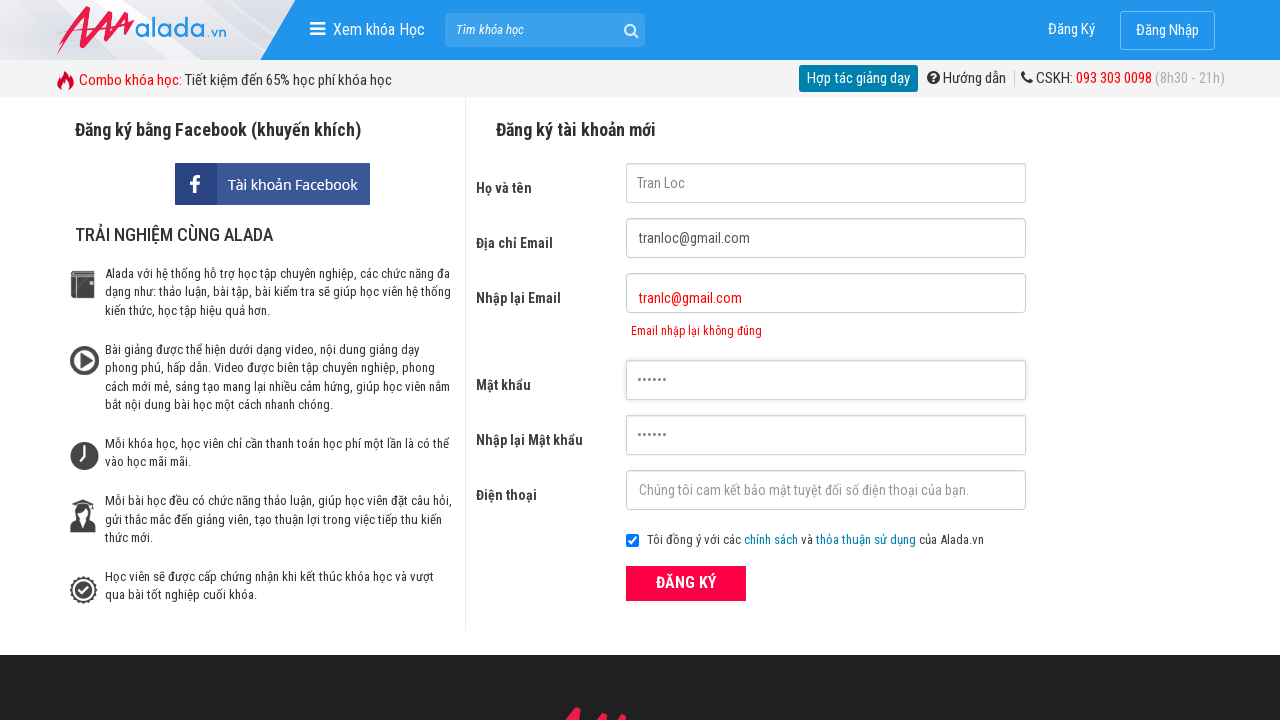

Filled phone field with '01234567890' on input#txtPhone
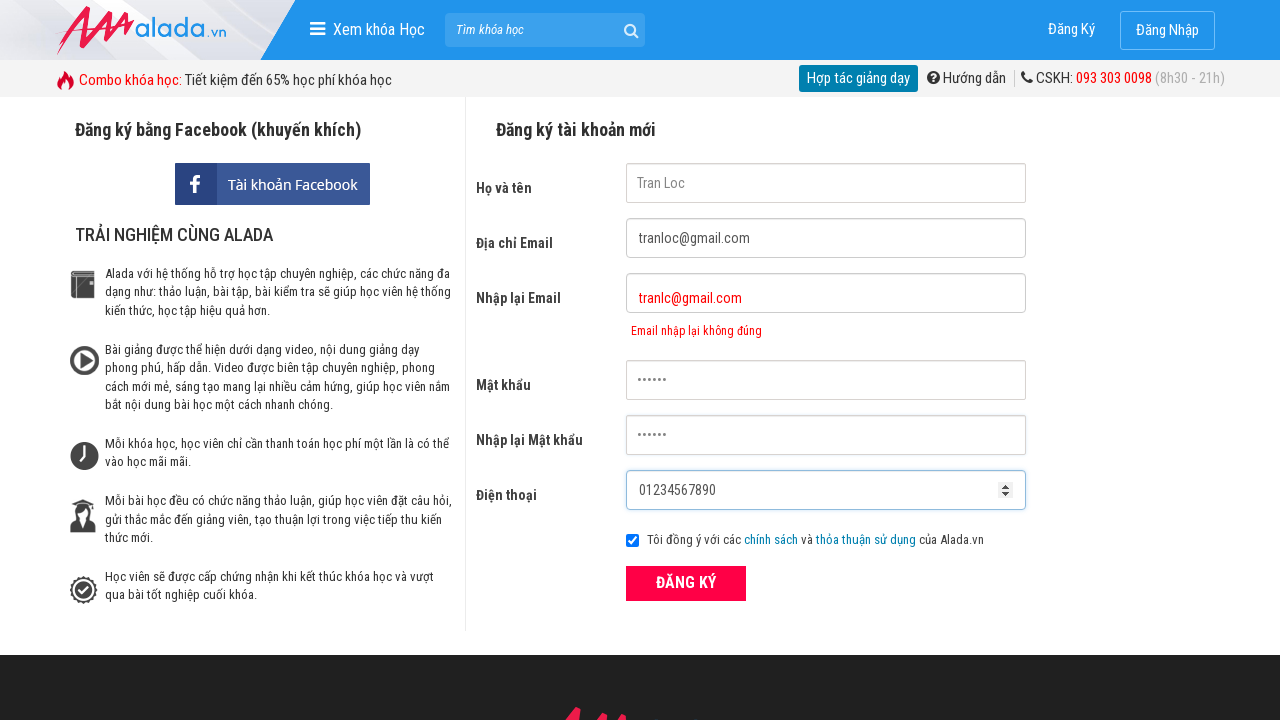

Clicked ĐĂNG KÝ (Register) button to submit form with mismatched email confirmation at (686, 583) on xpath=//div[@class='field_btn']/button[text()='ĐĂNG KÝ']
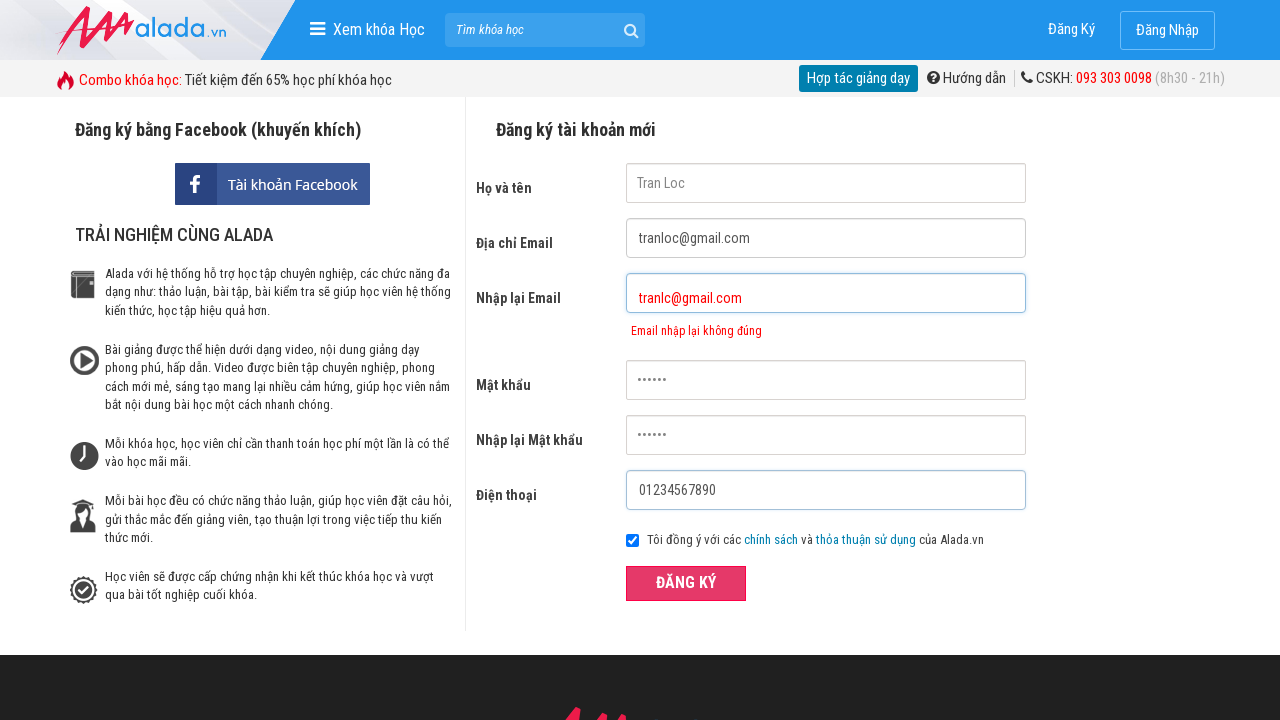

Email confirmation validation error message appeared
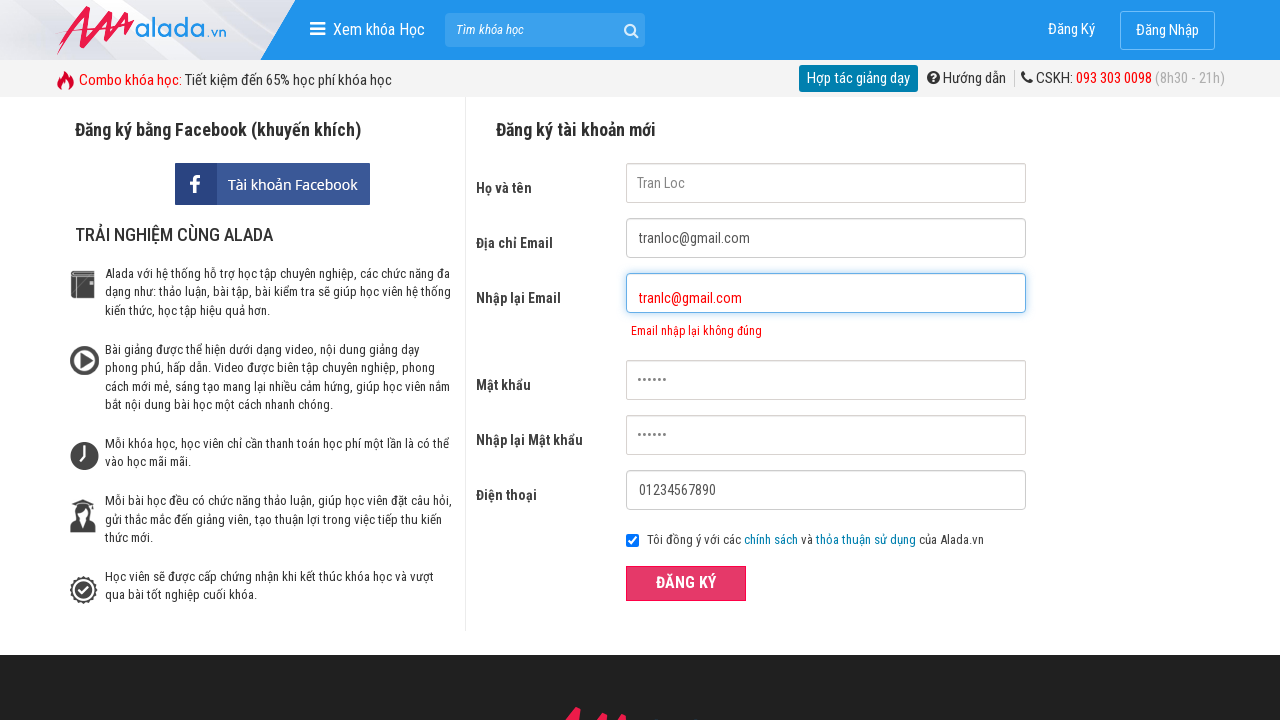

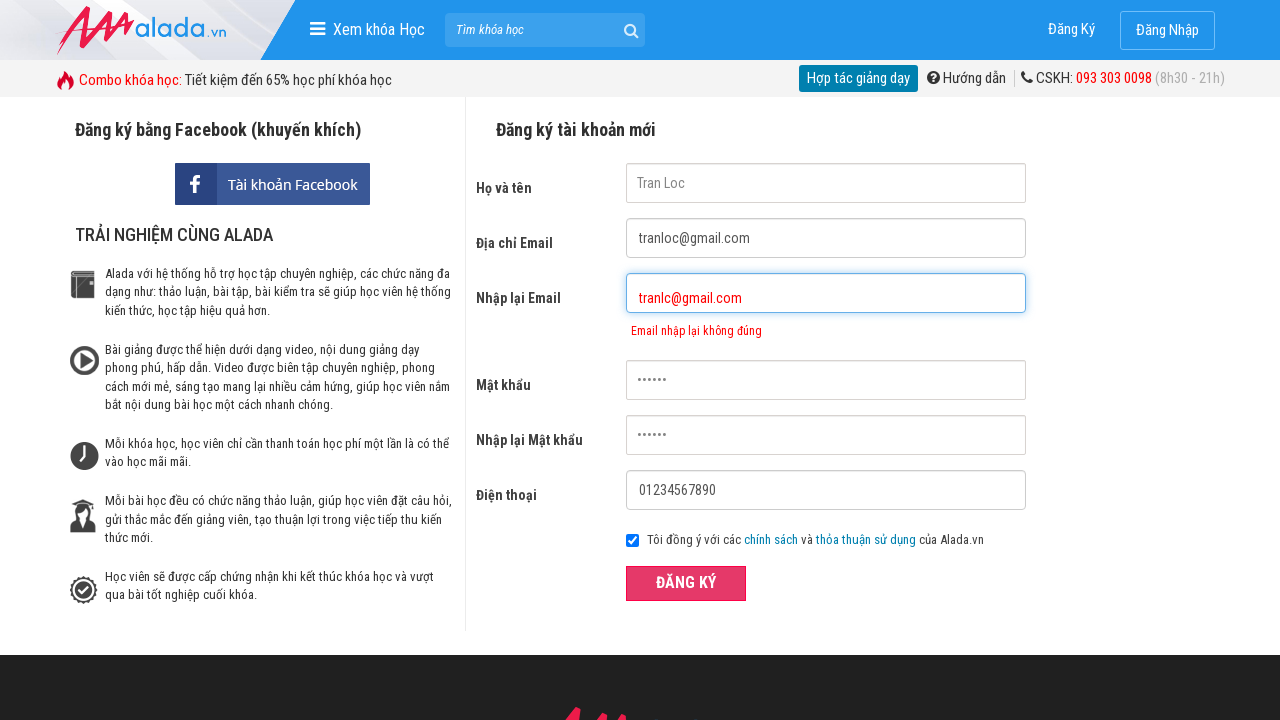